Navigates to the Playwright documentation website, verifies the page title contains "Playwright", clicks on a header link to navigate to the Installation page, and verifies the new page title.

Starting URL: https://playwright.dev

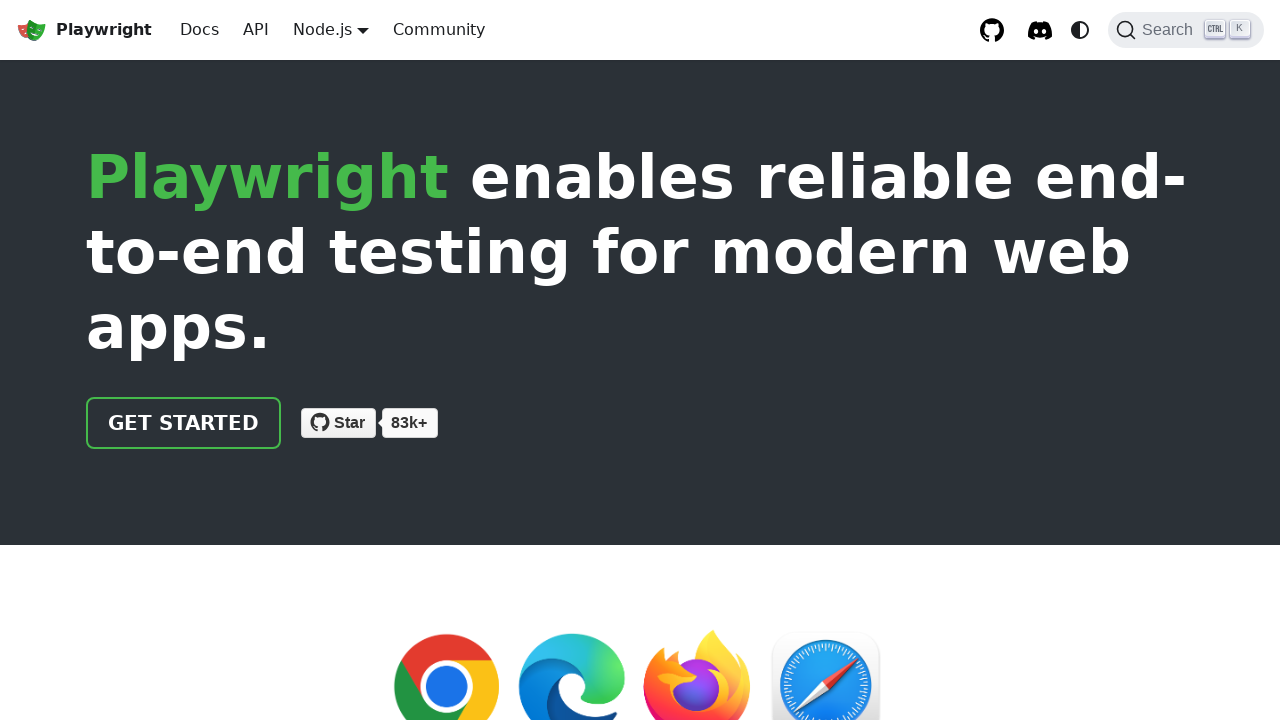

Verified page title contains 'Playwright'
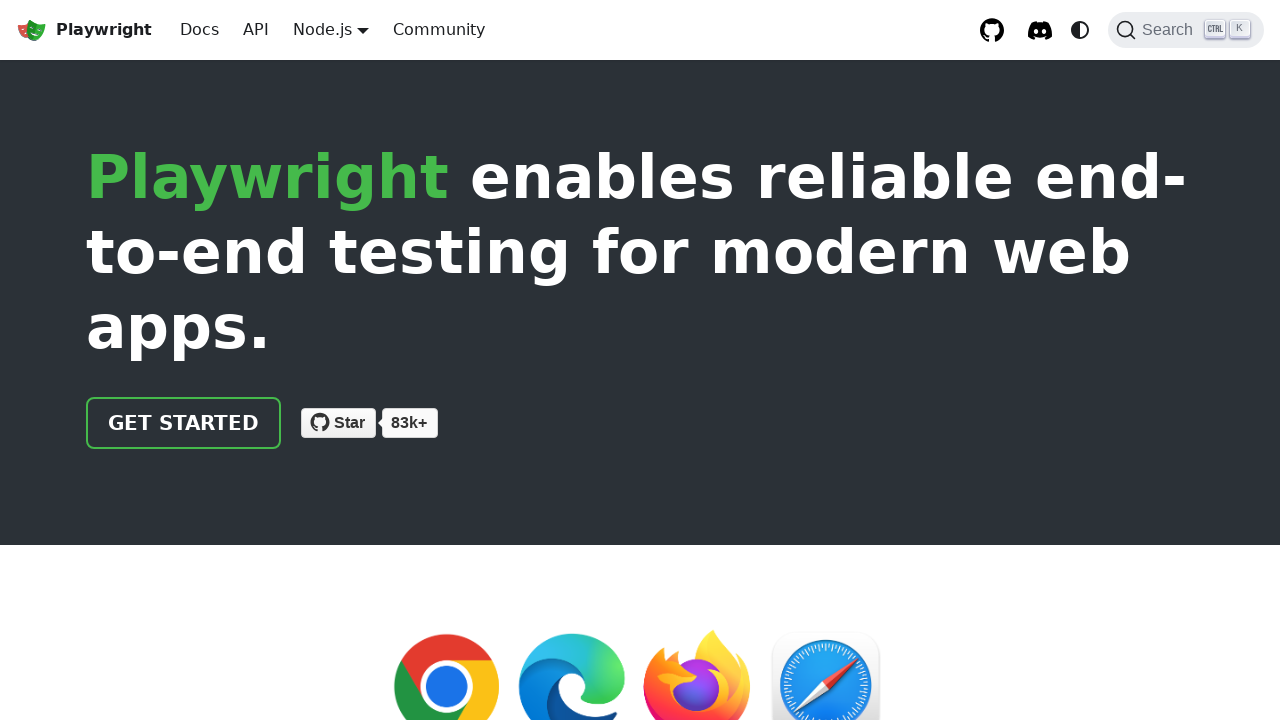

Clicked header link to navigate to Installation page at (184, 423) on xpath=//html/body/div/div[2]/header/div/div/a
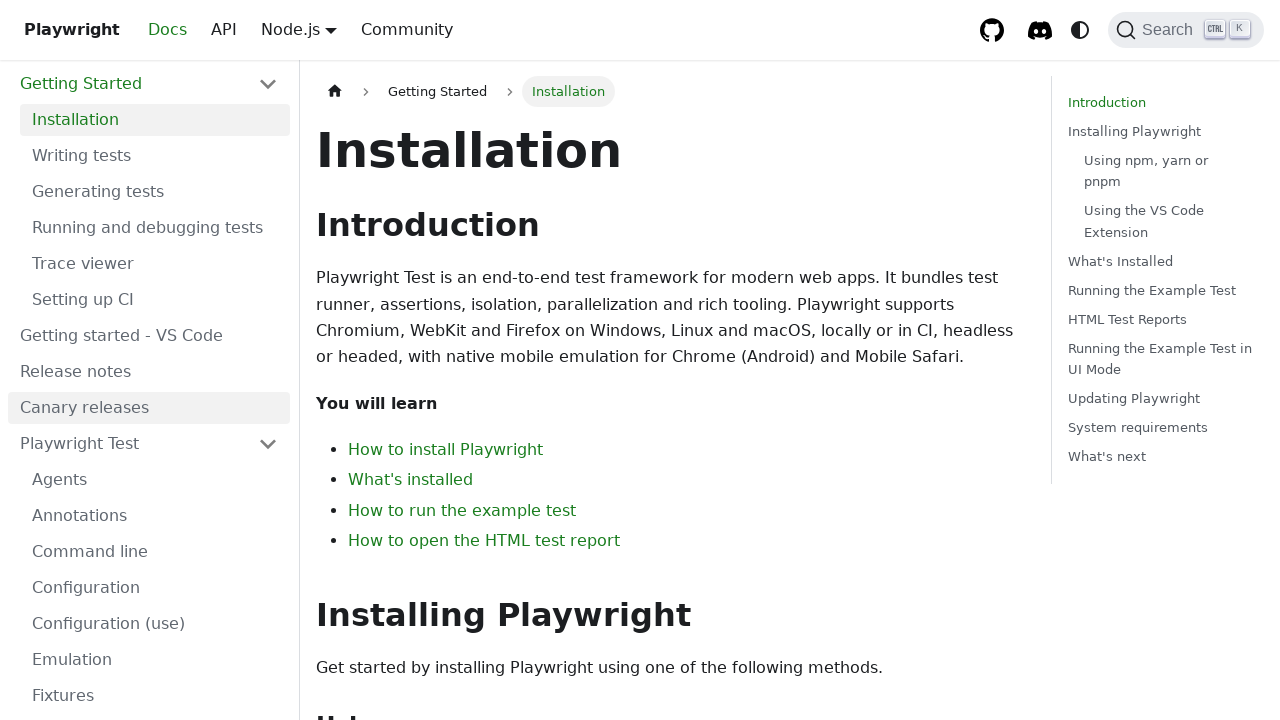

Verified page title is 'Installation | Playwright'
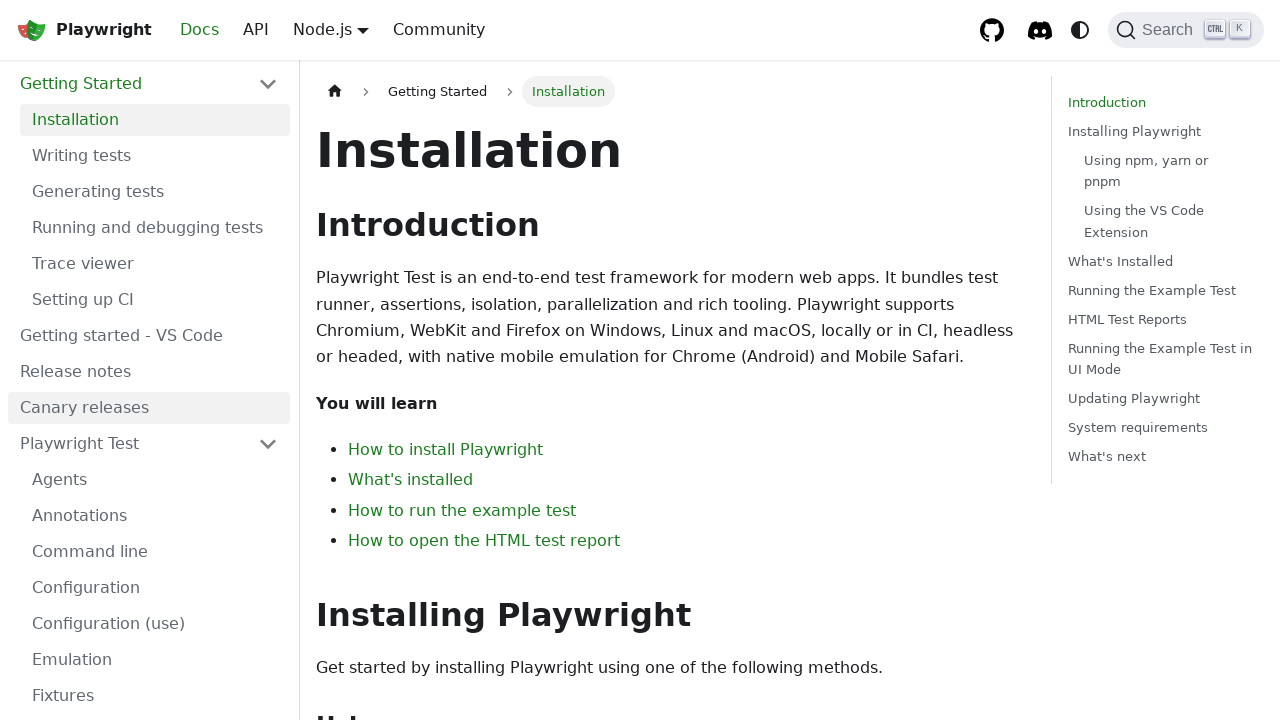

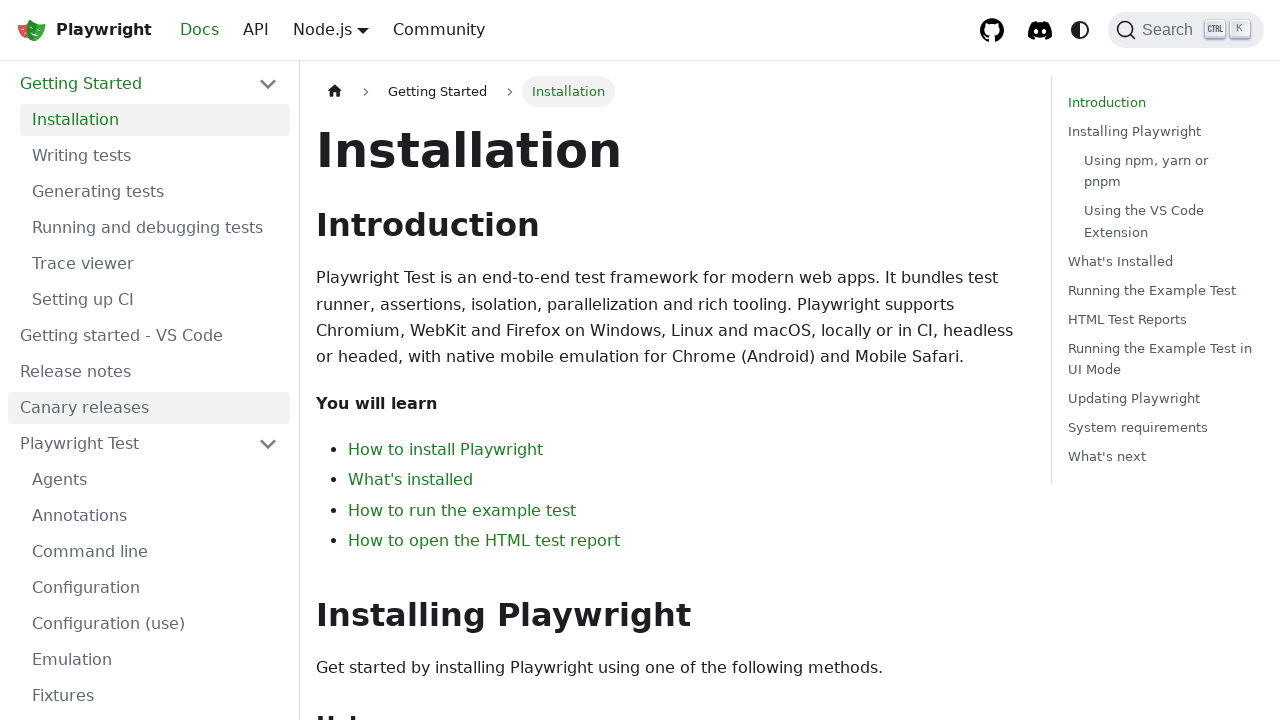